Tests mouse interaction actions including a click on an element and mouse button actions using ActionBuilder

Starting URL: https://awesomeqa.com/selenium/mouse_interaction.html

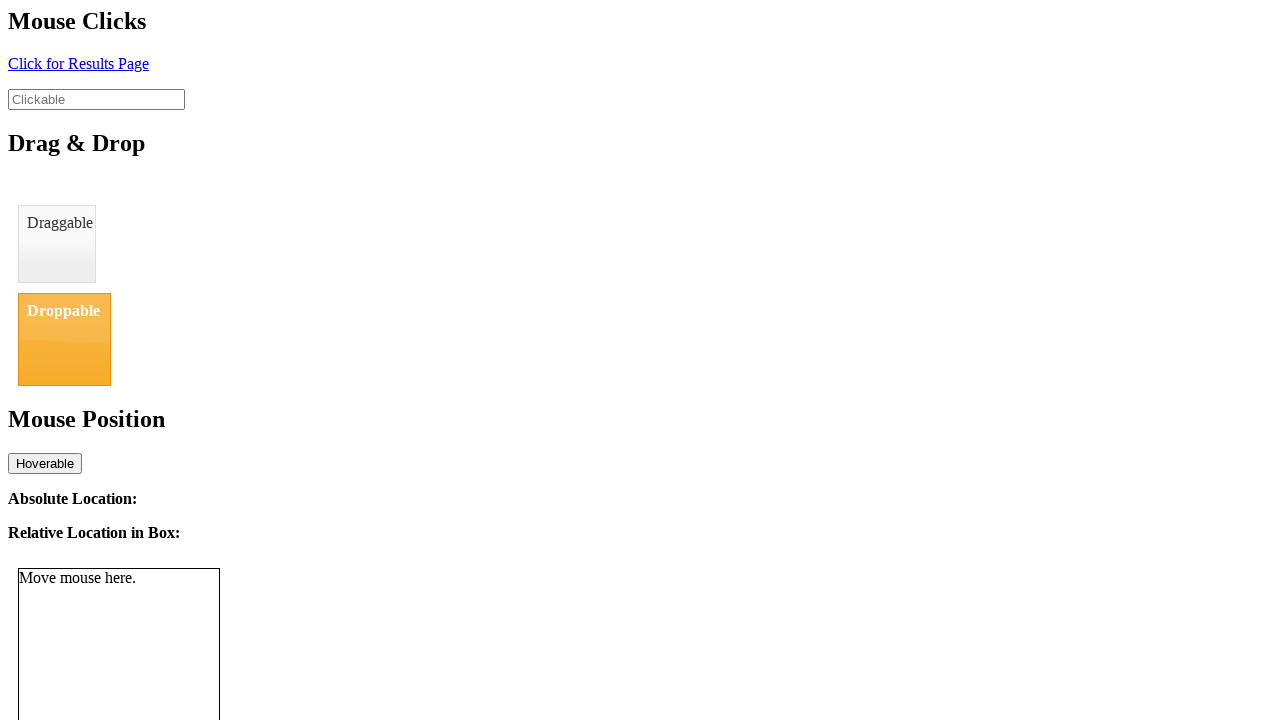

Clicked on the click element at (78, 63) on #click
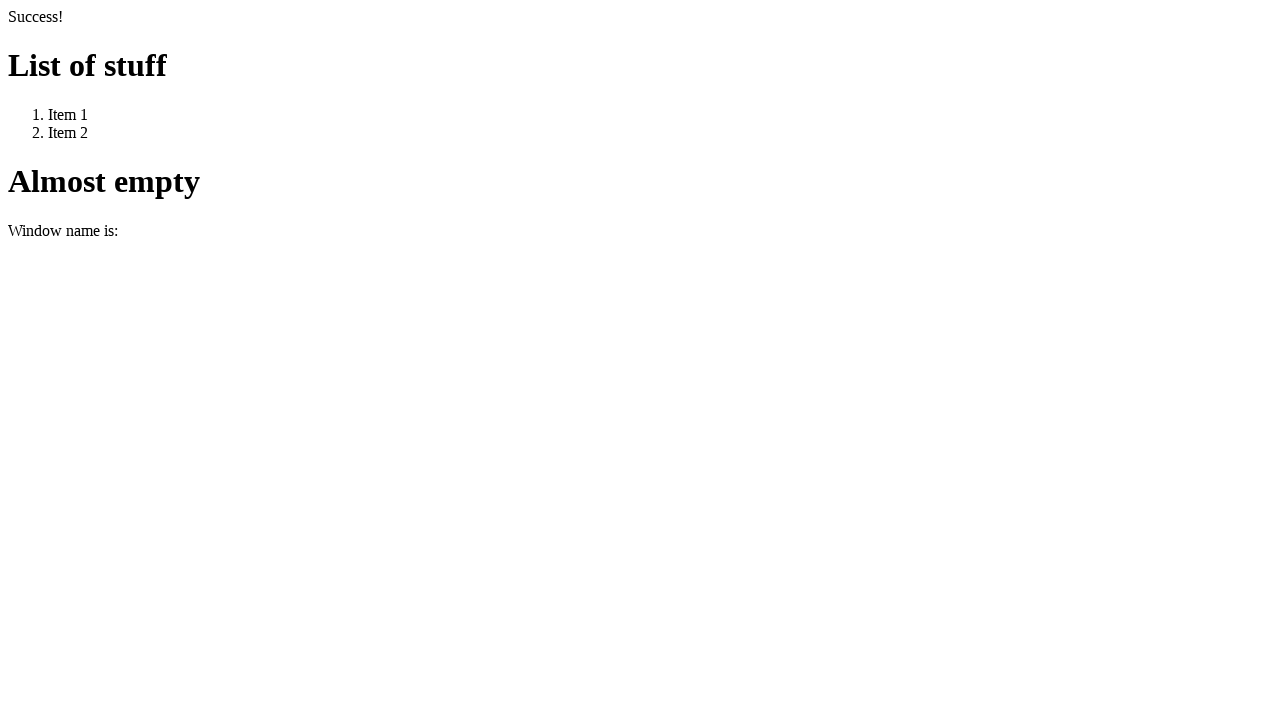

Navigated back in browser history
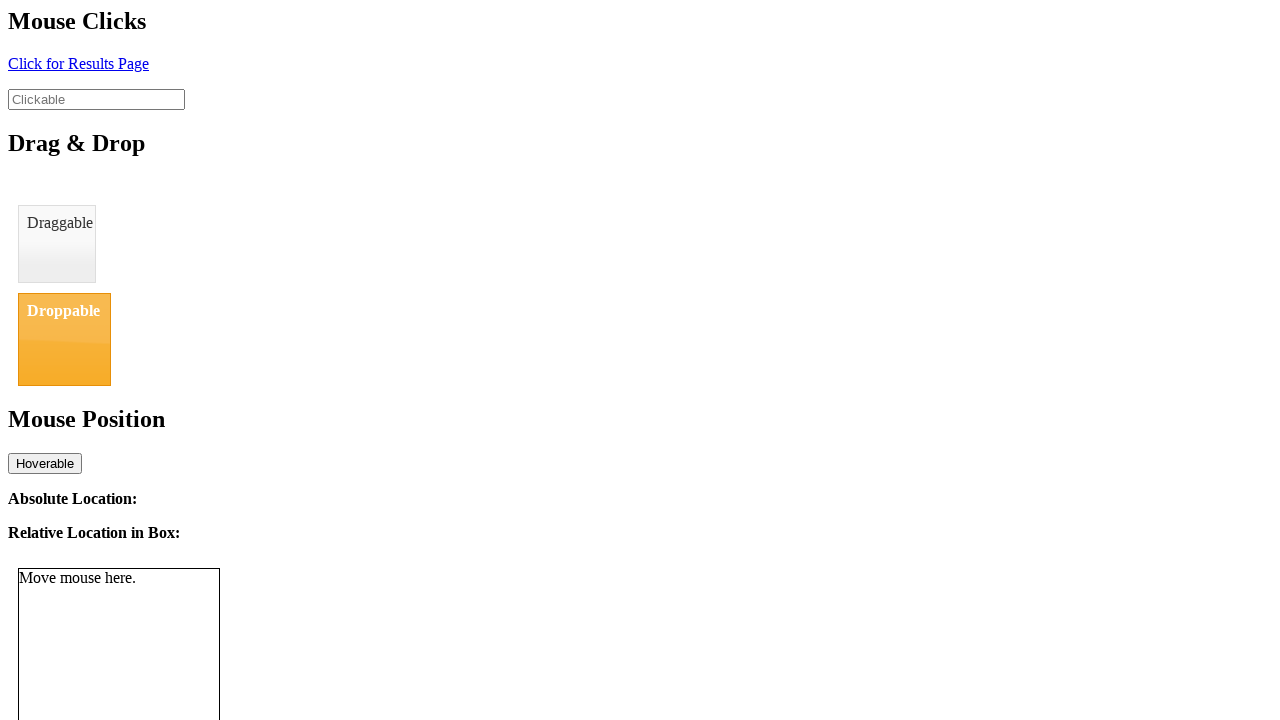

Navigated back in browser history again
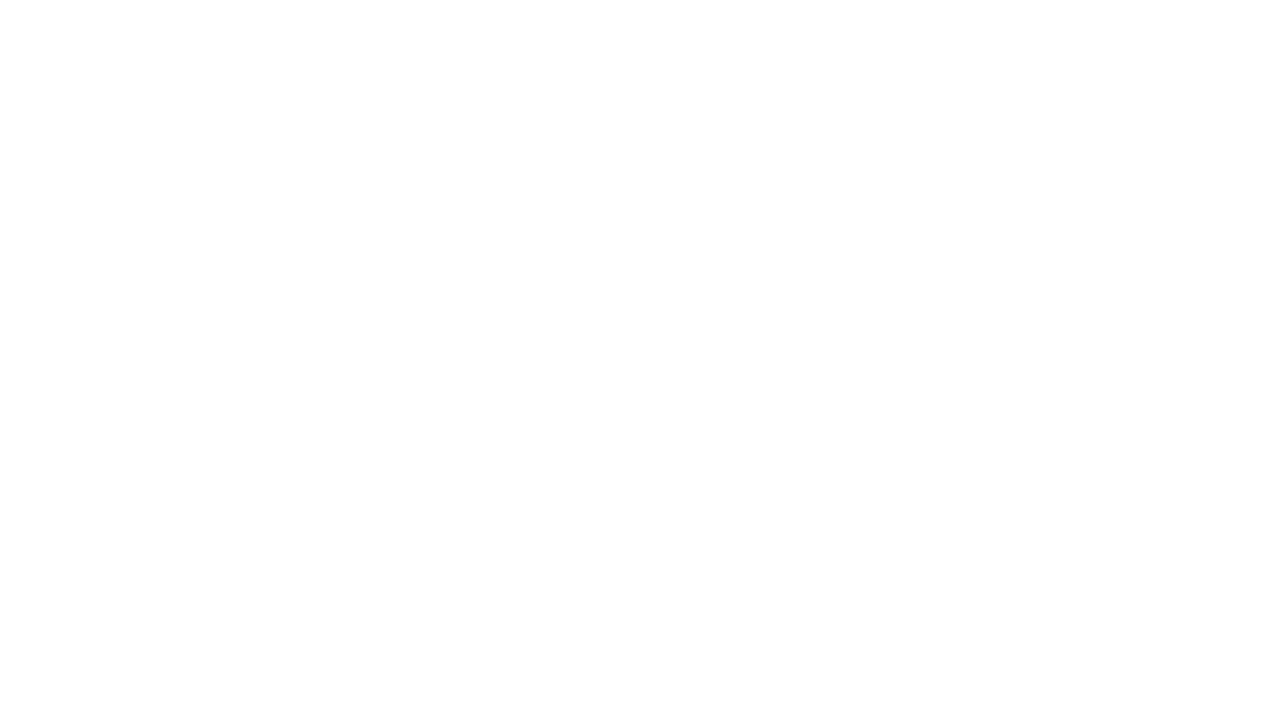

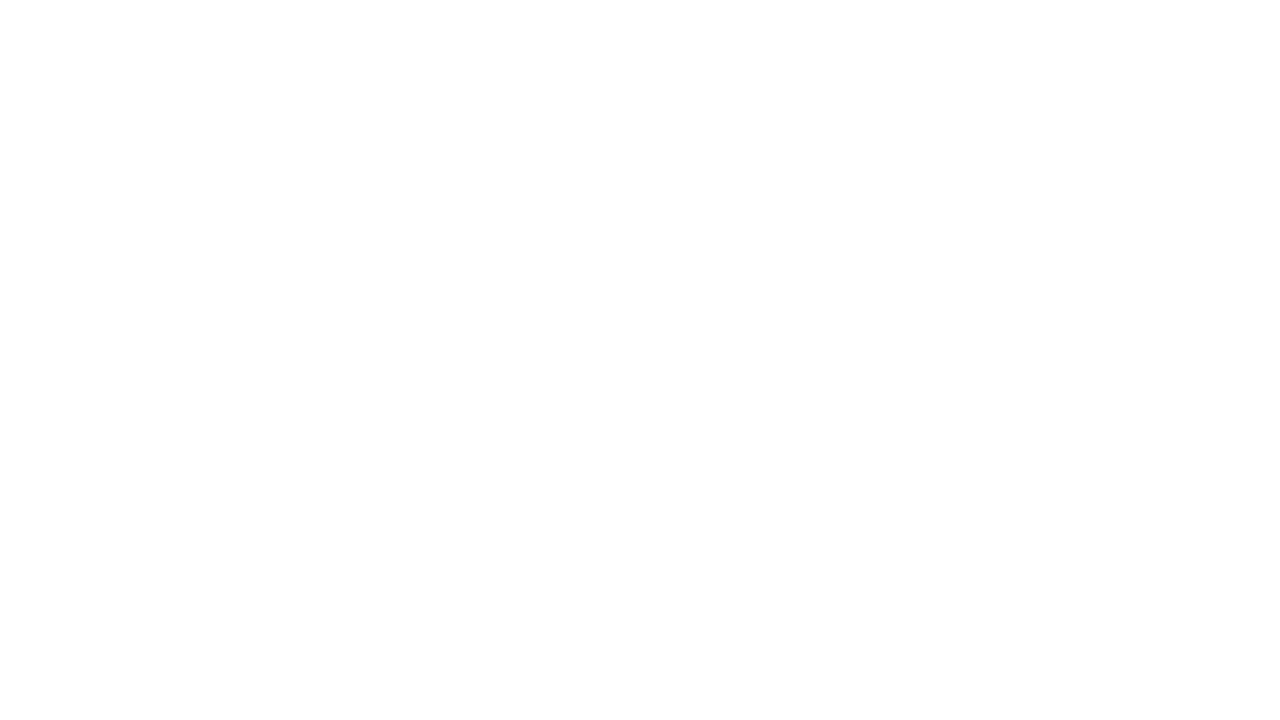